Tests various boolean properties of web elements including visibility, selection state of checkboxes, and enabled state of radio buttons across two different pages

Starting URL: https://the-internet.herokuapp.com/checkboxes

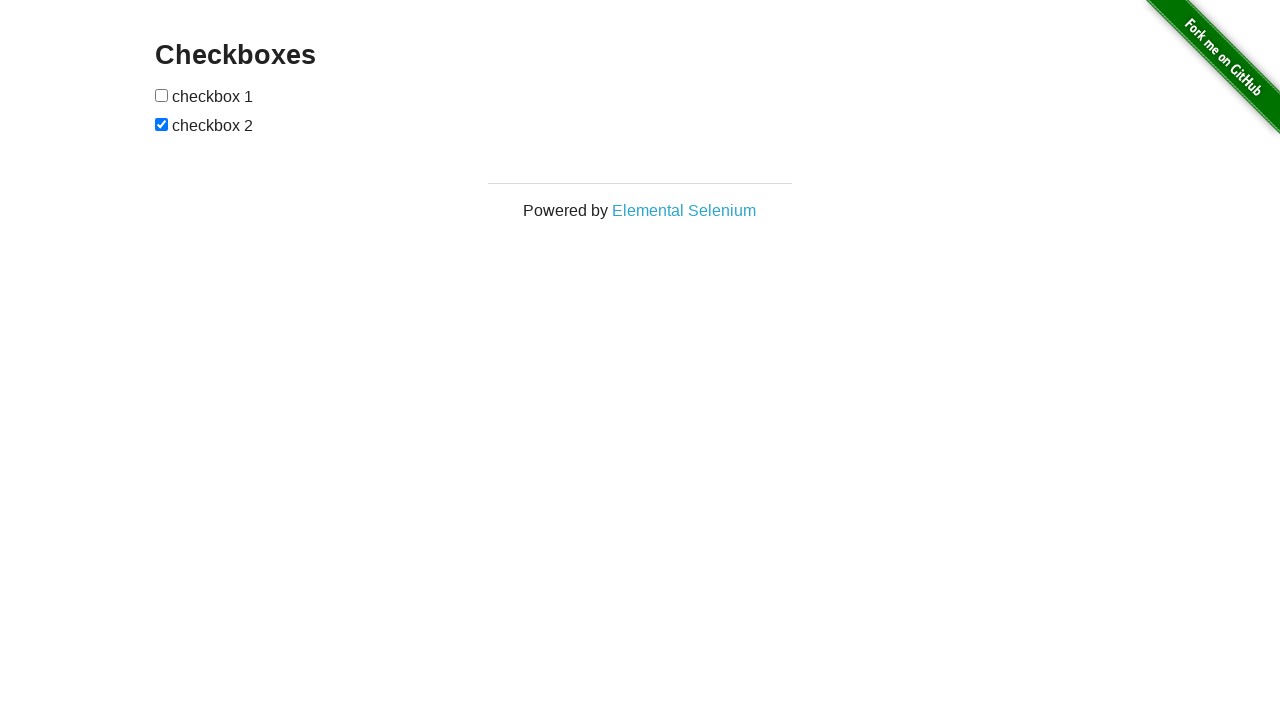

Checked if h3 element is visible
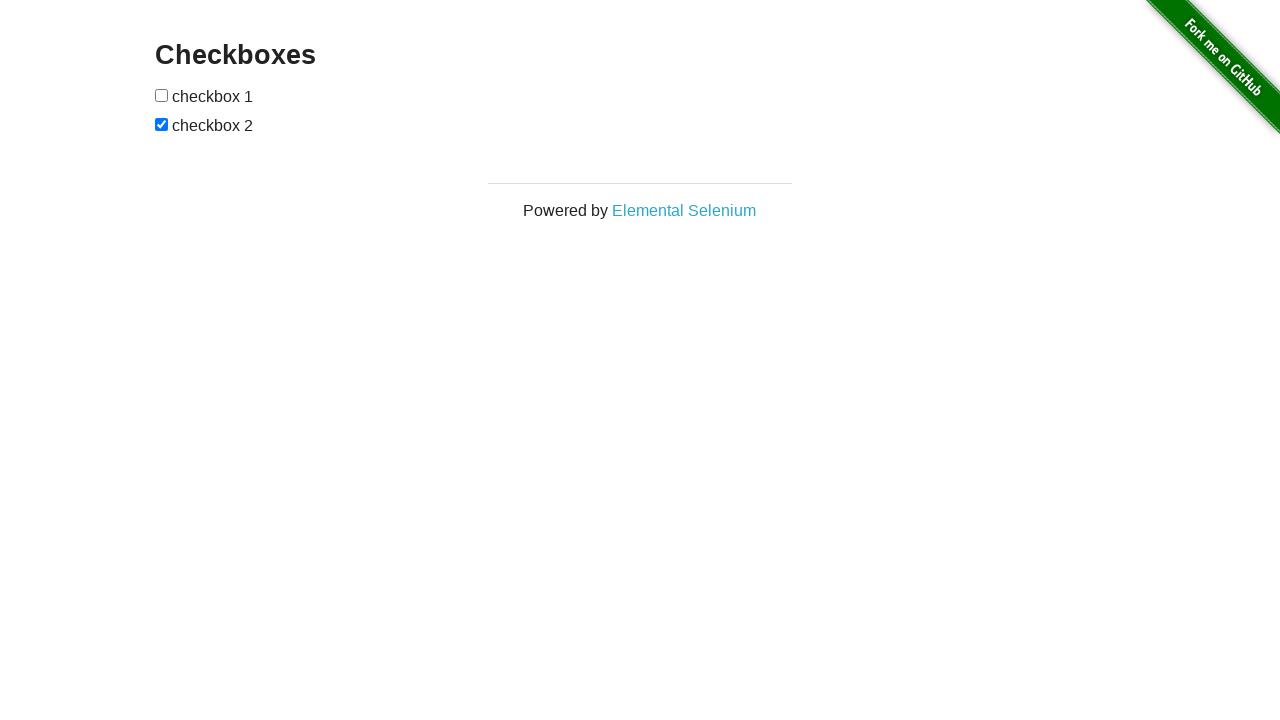

Checked if first checkbox is selected
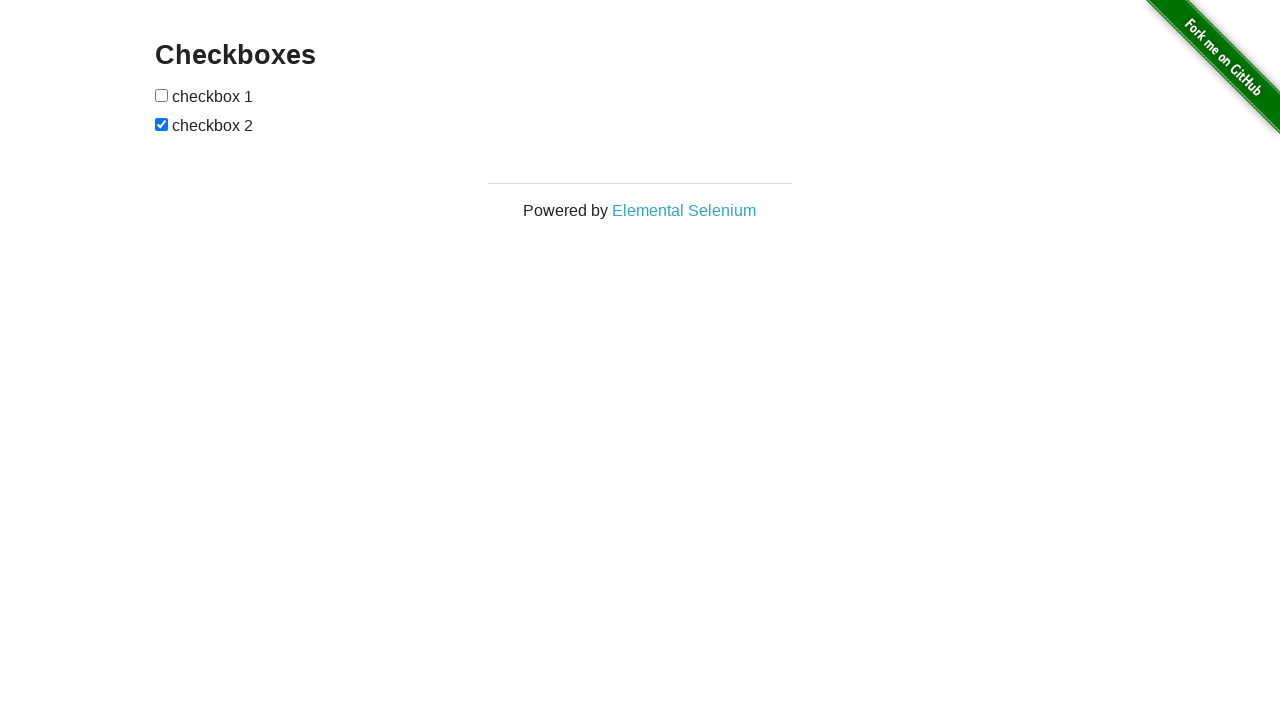

Checked if second checkbox is selected
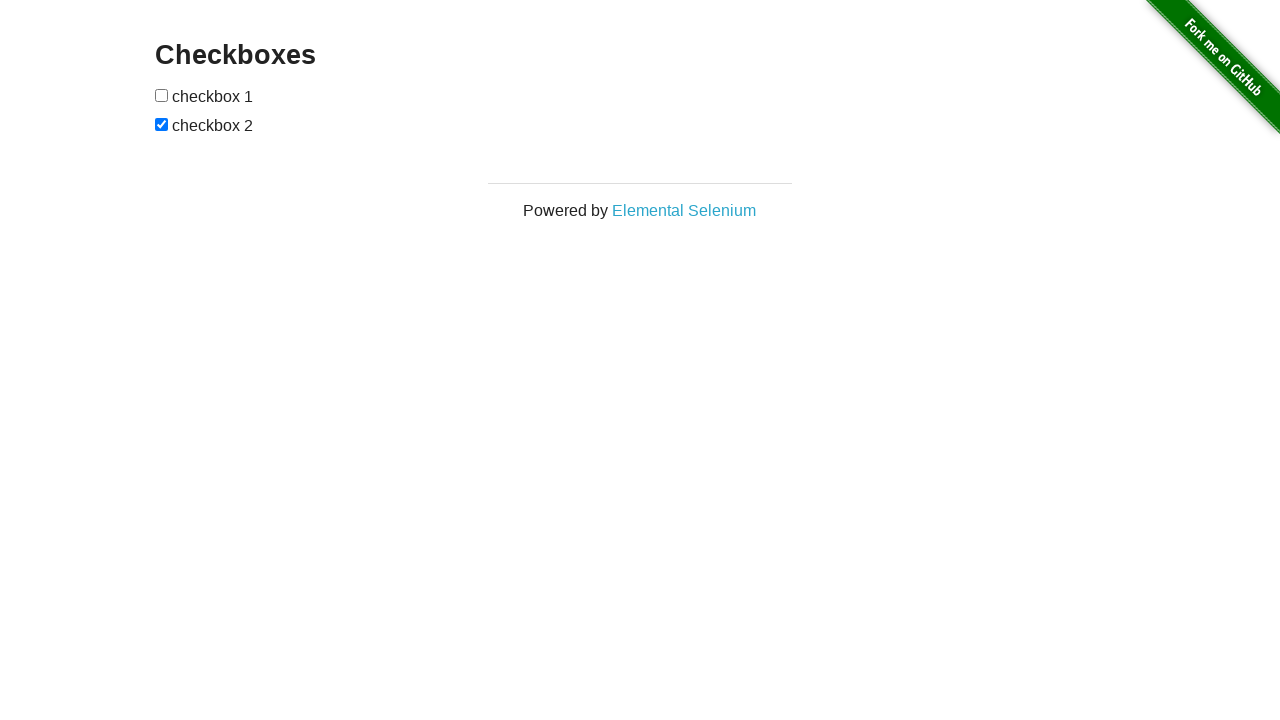

Navigated to radio button test page
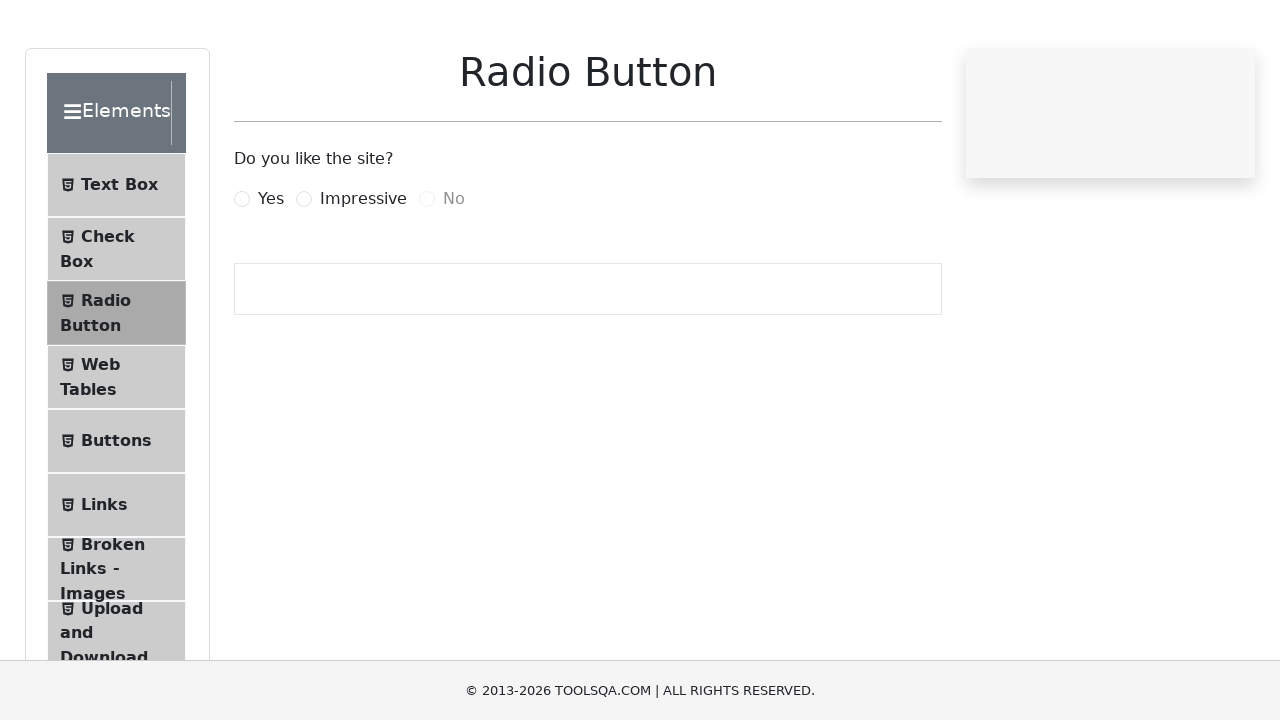

Checked if 'No' radio button is enabled
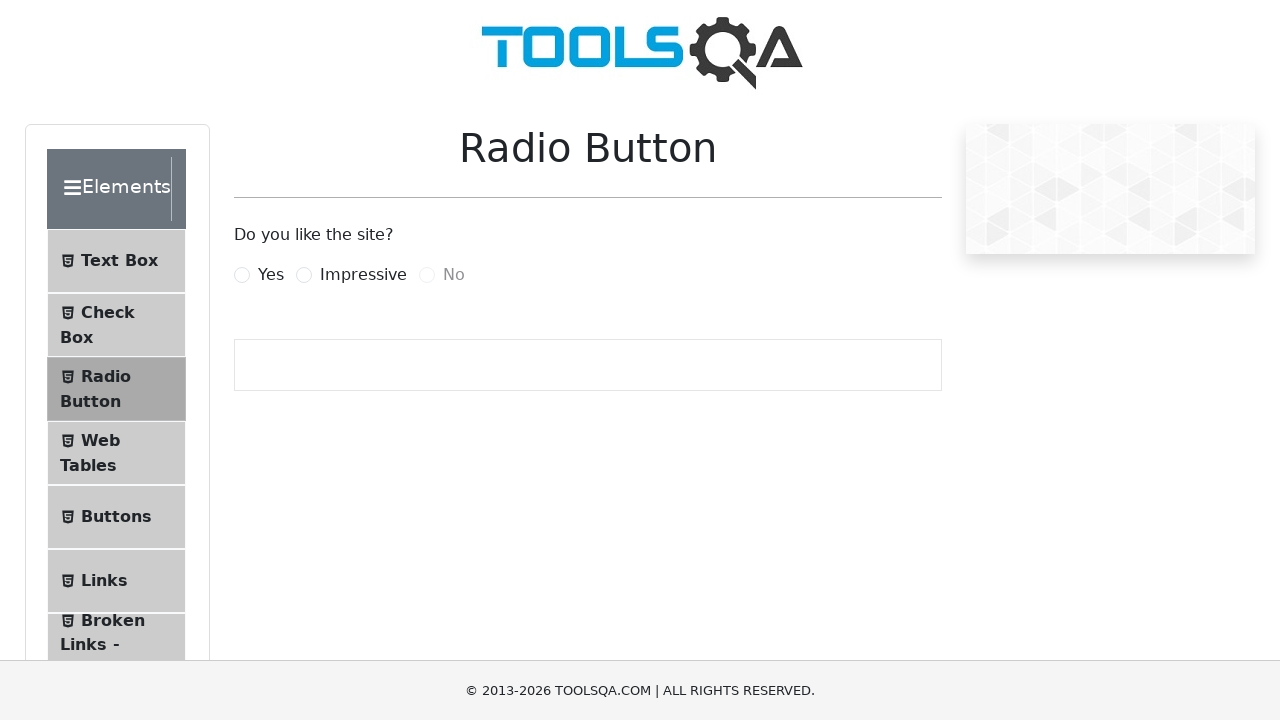

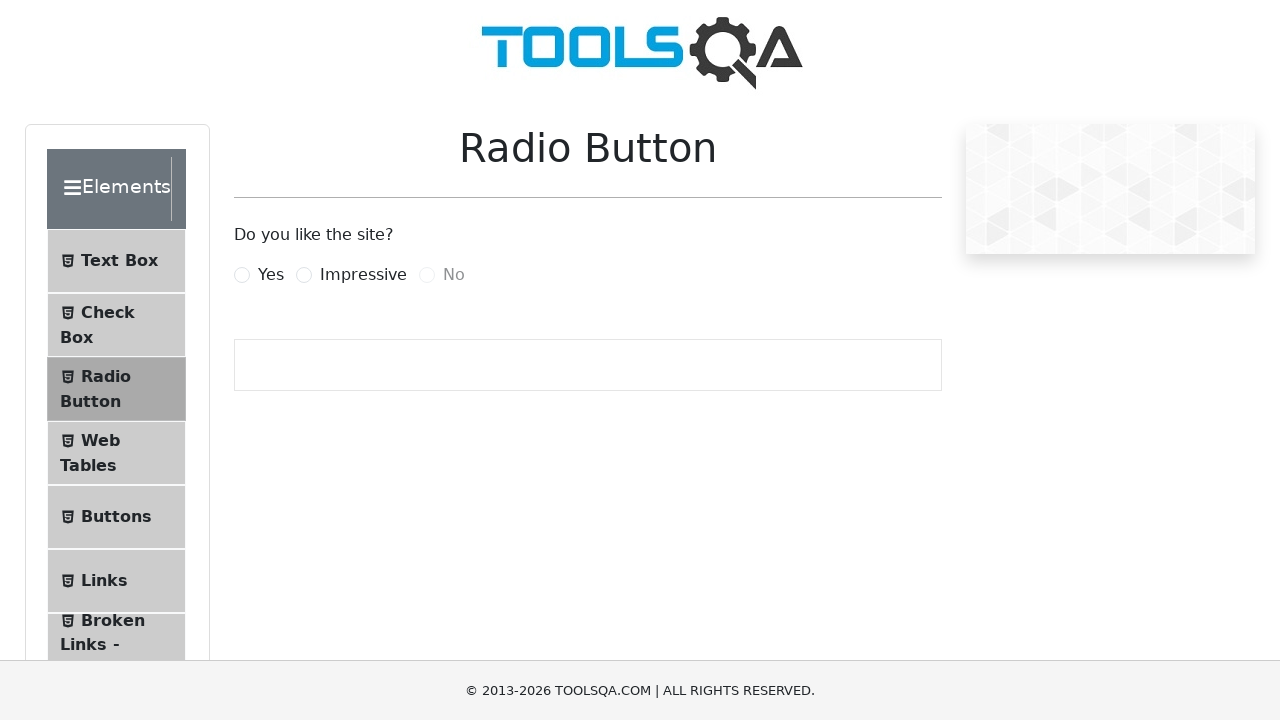